Tests a registration form by filling in personal information fields (name, email, phone, city) and submitting the form, then verifies successful registration by checking for a congratulations message.

Starting URL: http://suninjuly.github.io/registration1.html

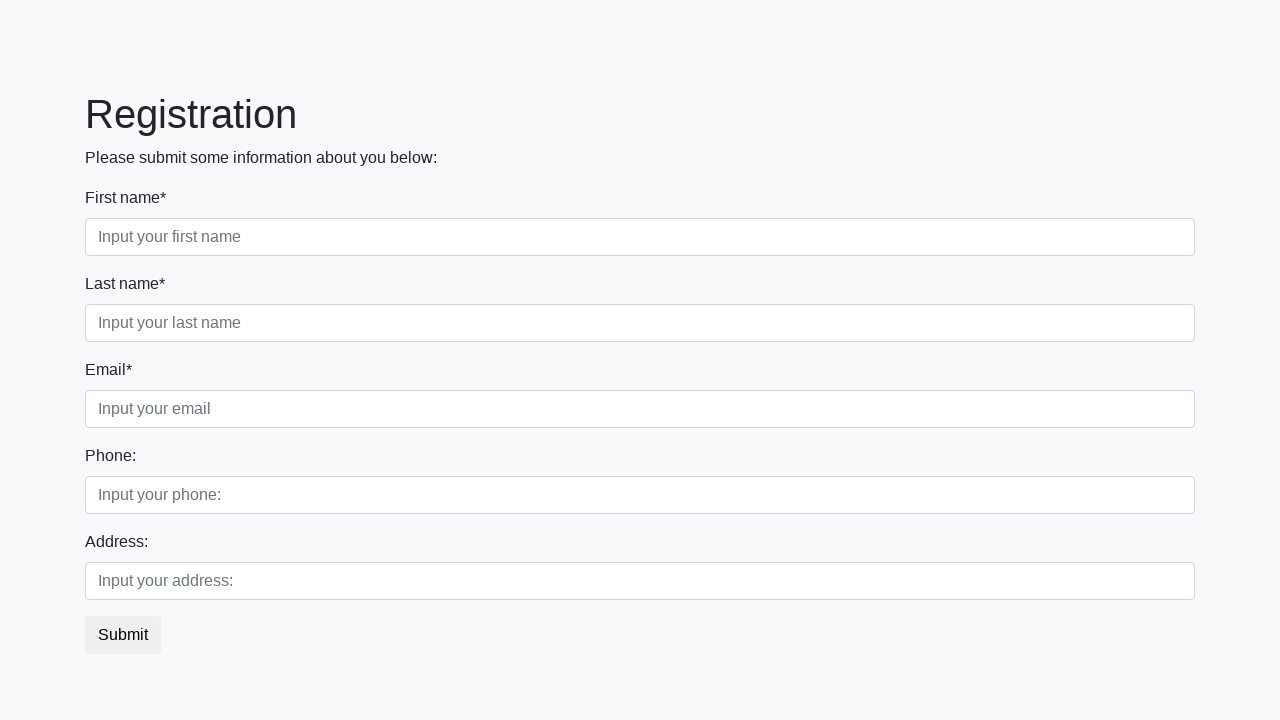

Filled first name field with 'Alex' on .first_block .first
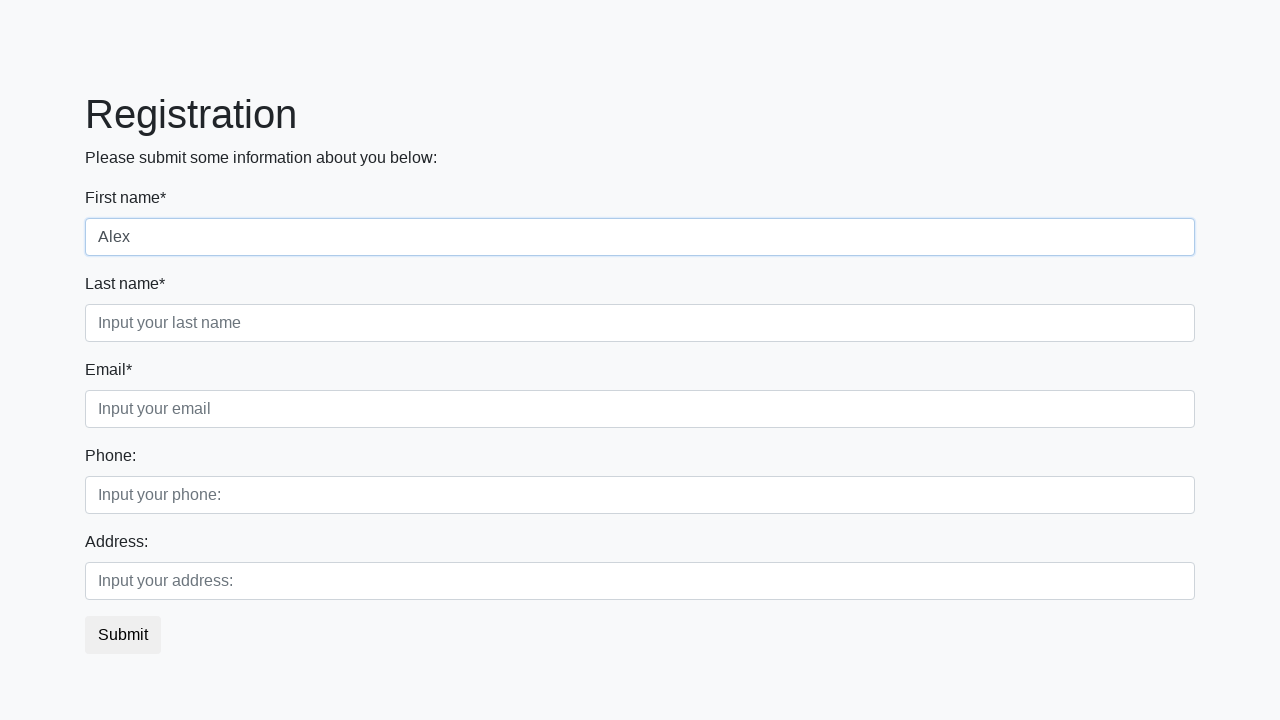

Filled last name field with 'Petrov' on .first_block .second
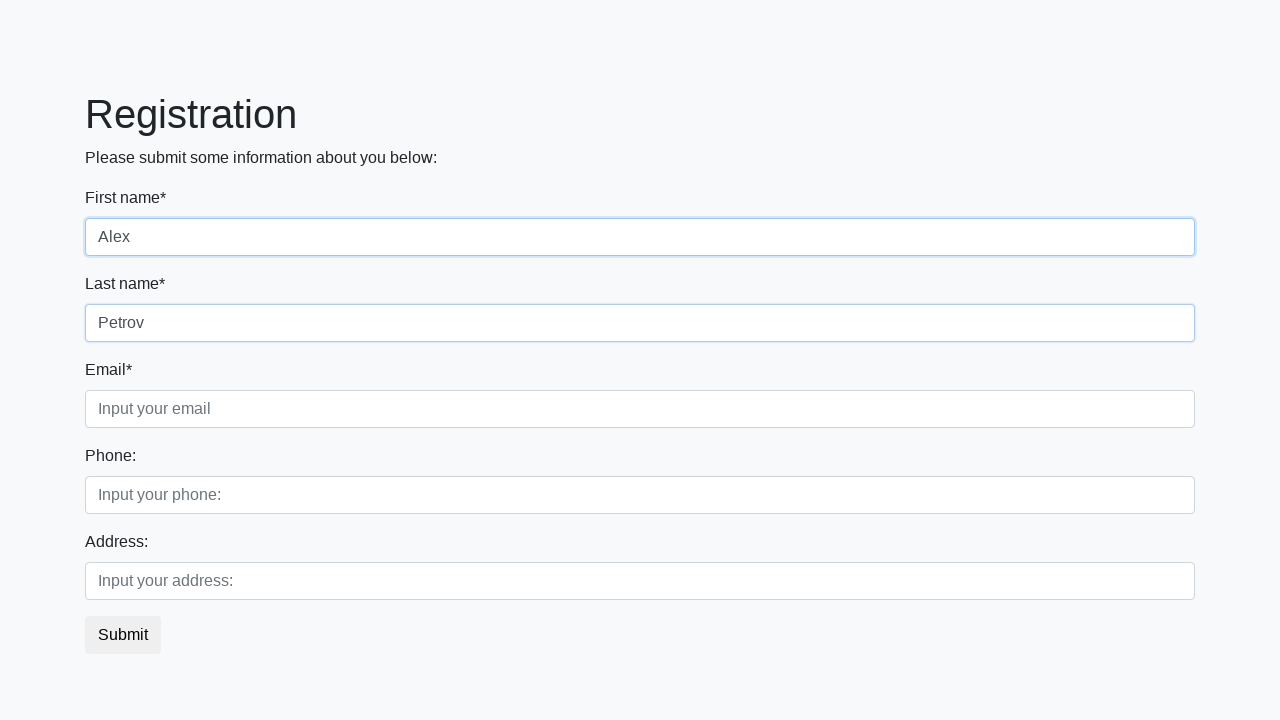

Filled email field with 'test@test.ru' on .first_block .third
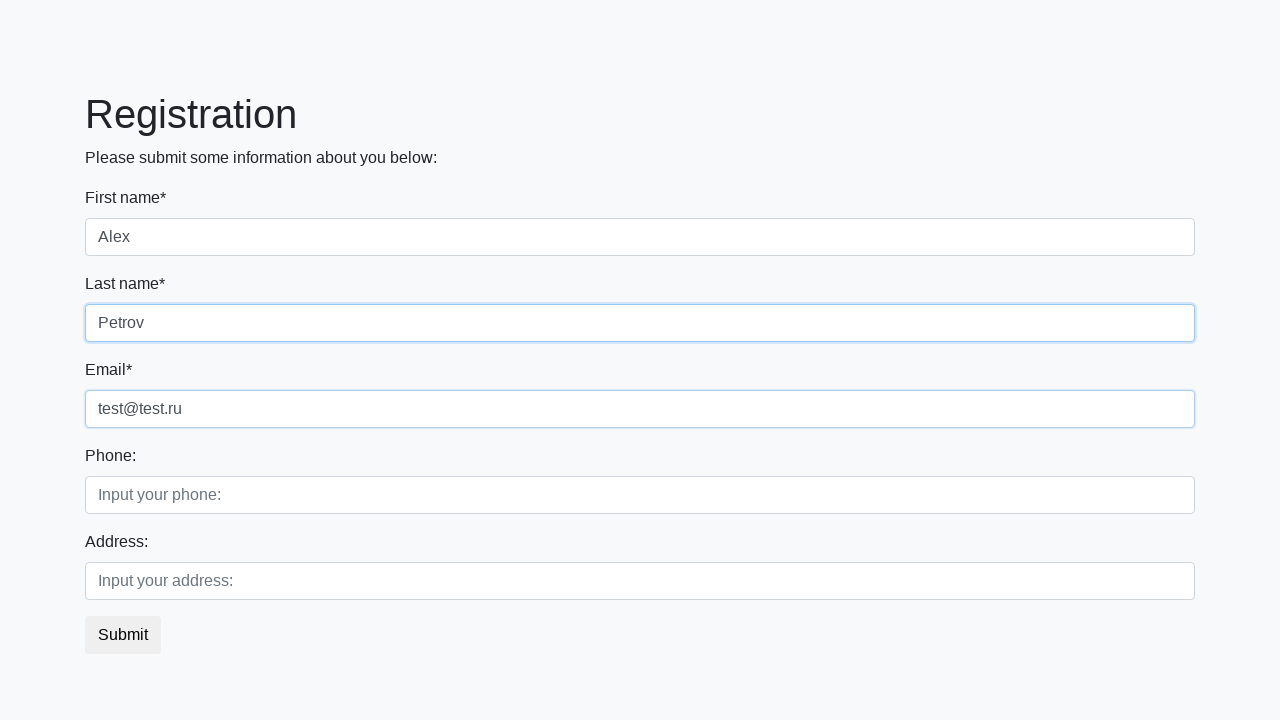

Filled phone number field with '123456789' on .second_block .first
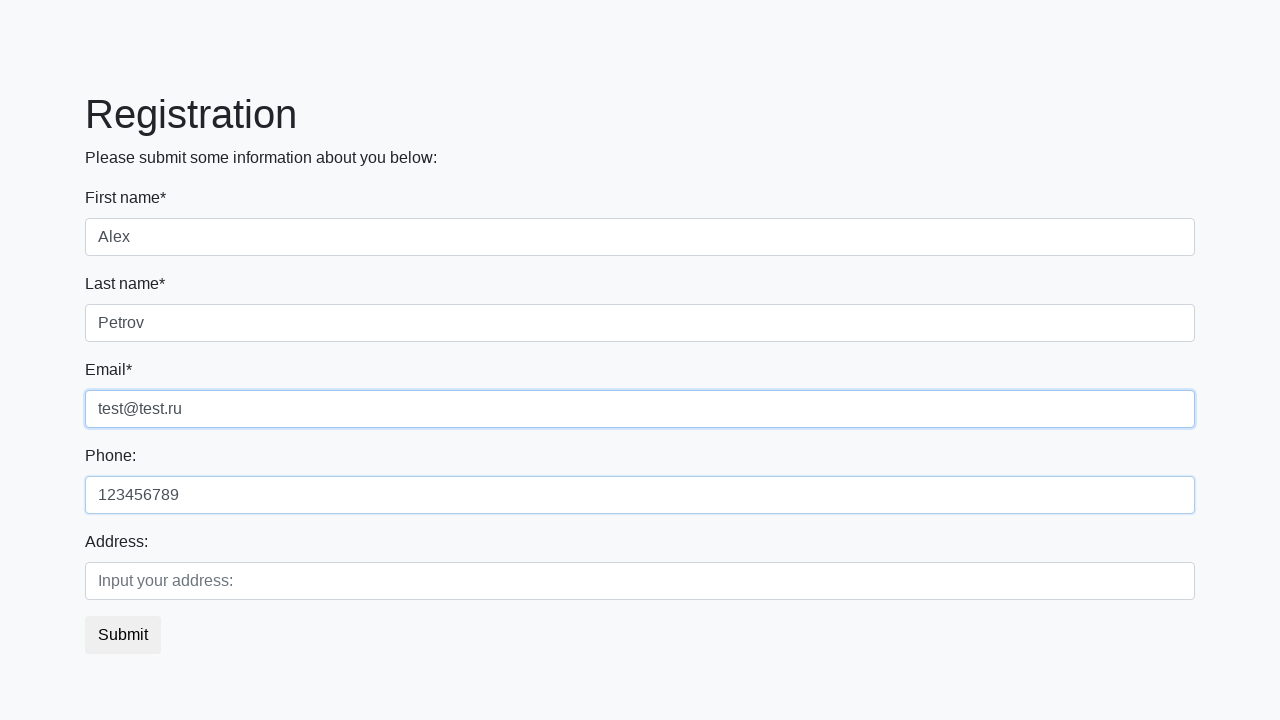

Filled city field with 'Smolensk' on .second_block .second
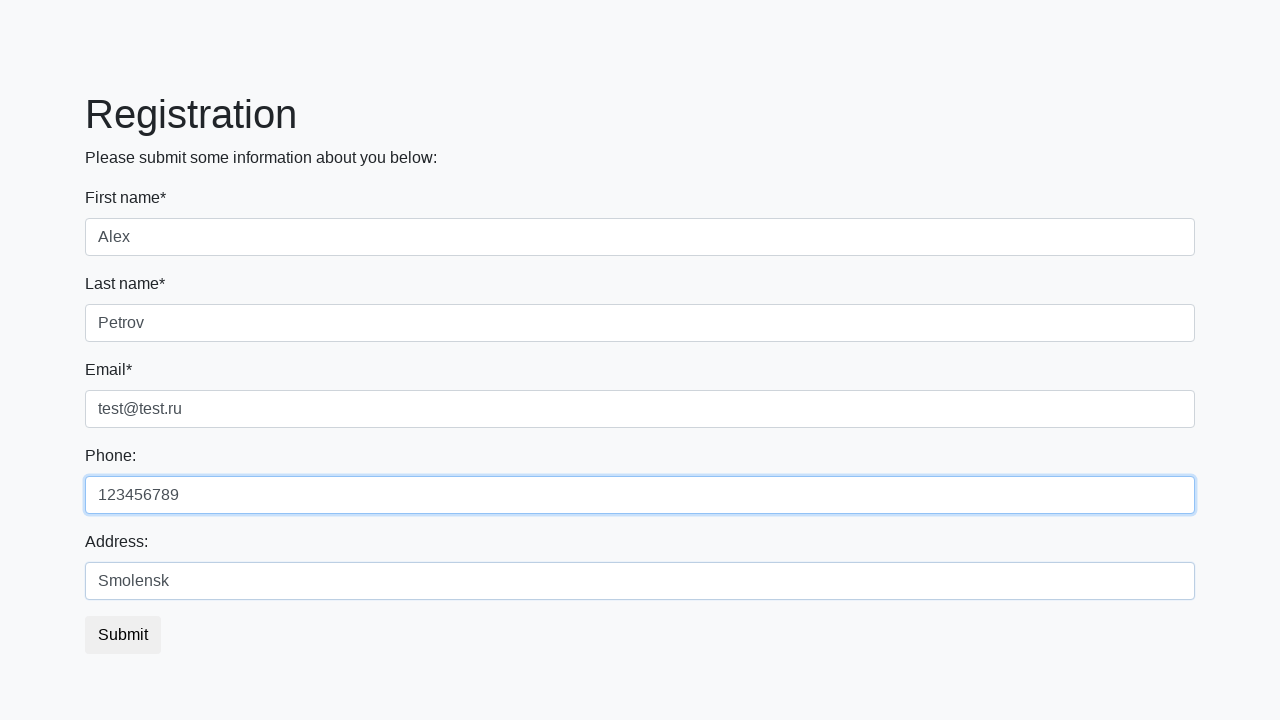

Clicked submit button to register at (123, 635) on button.btn
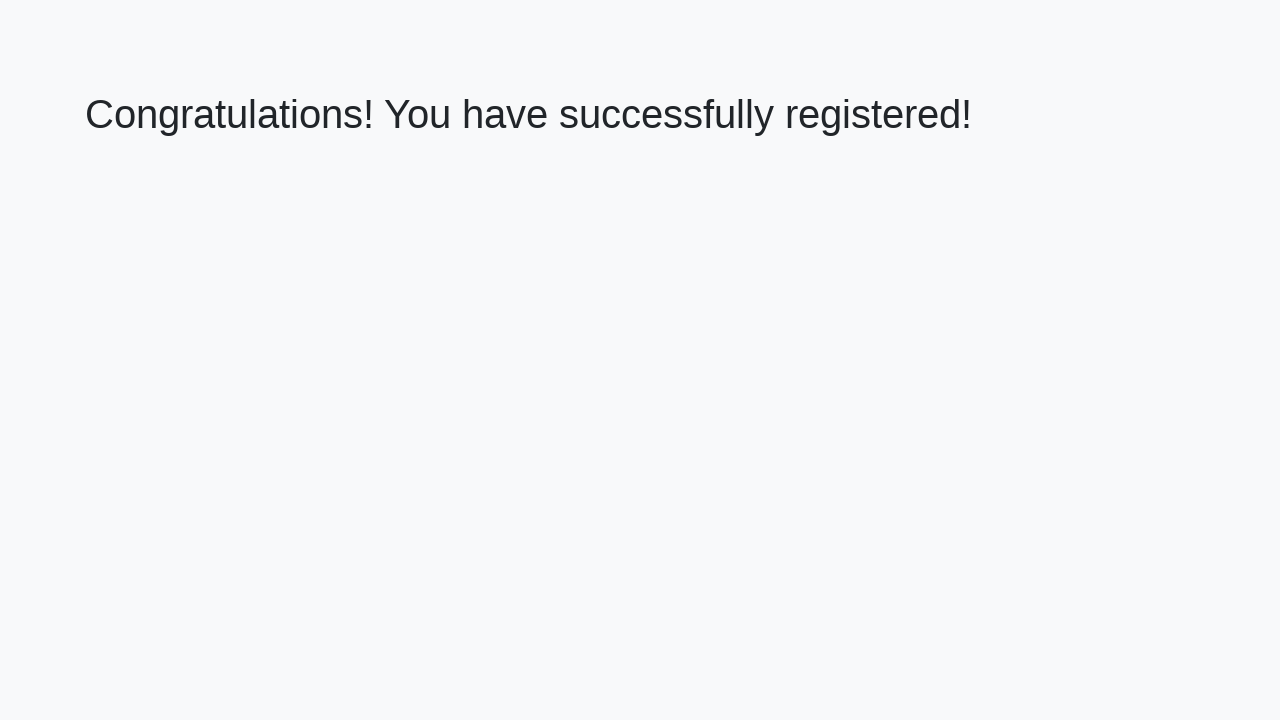

Congratulations heading loaded on page
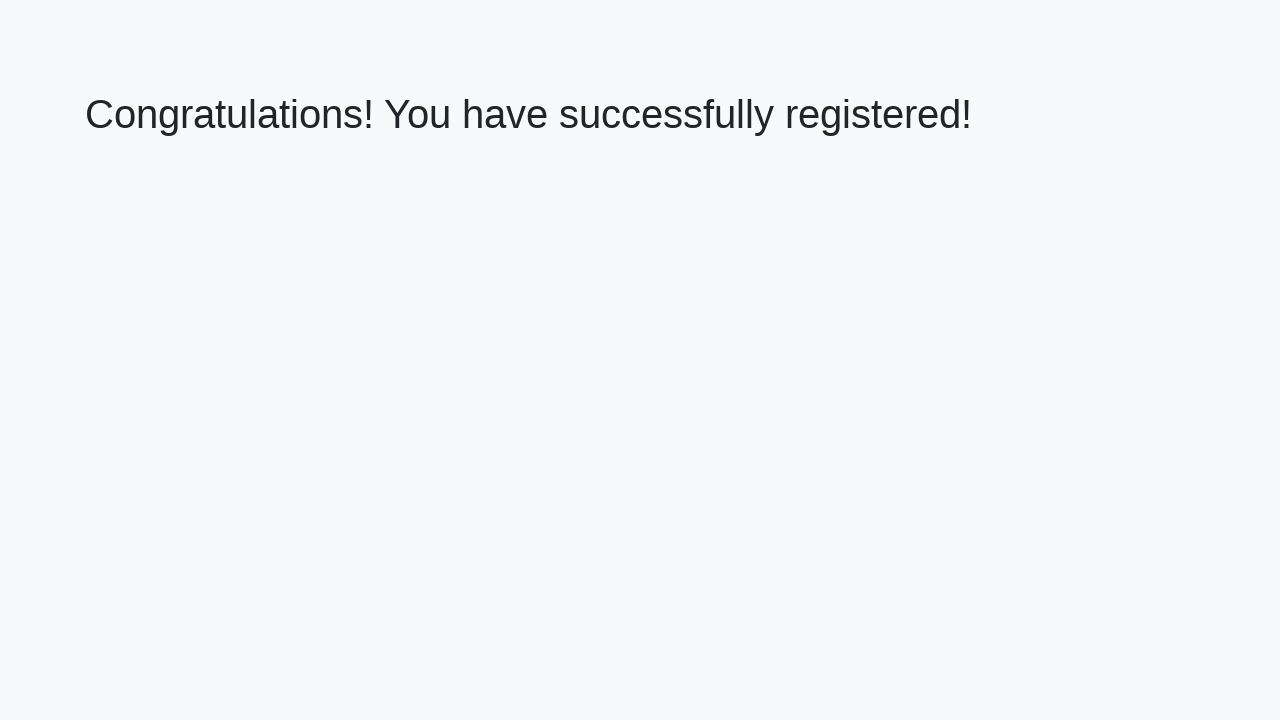

Retrieved congratulations message text
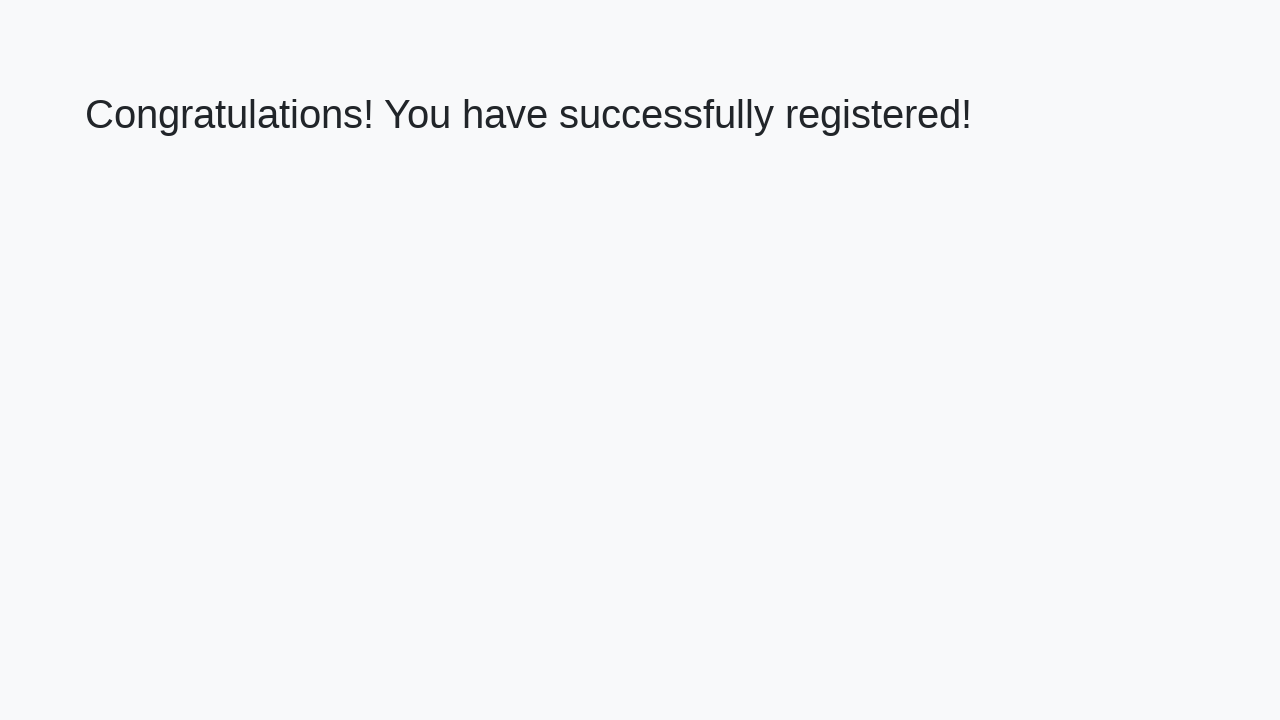

Verified successful registration - congratulations message confirmed
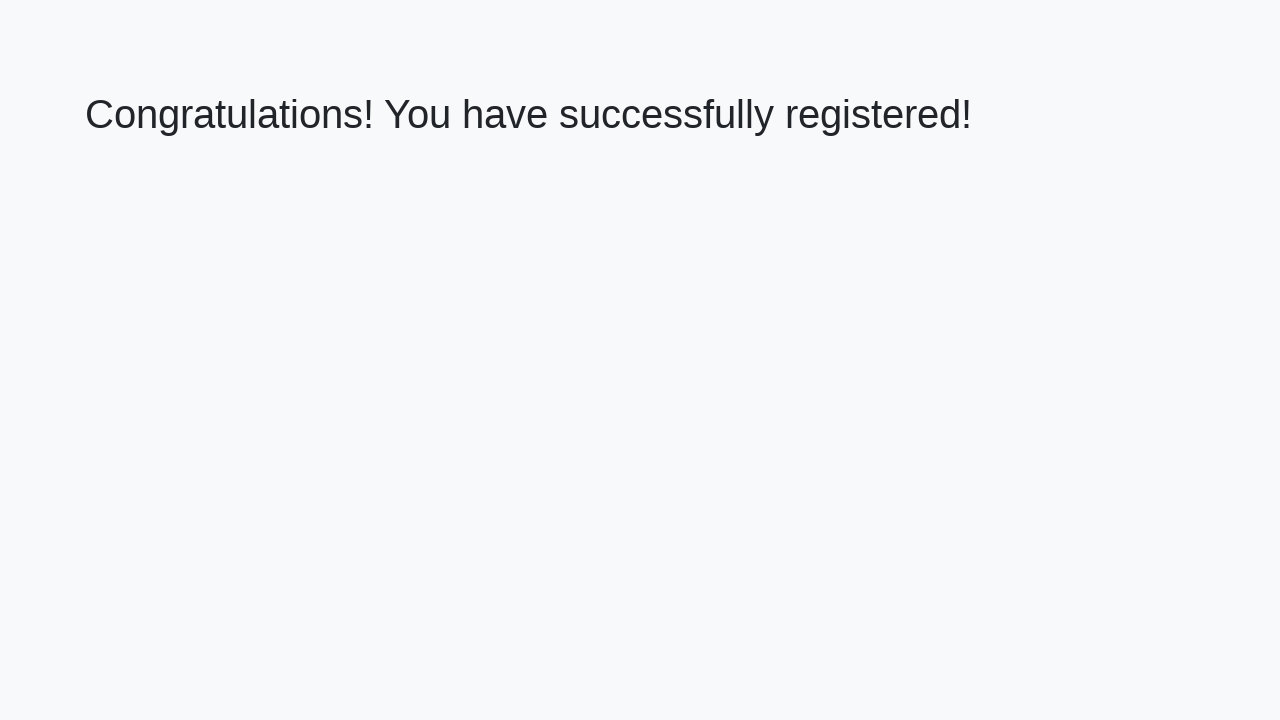

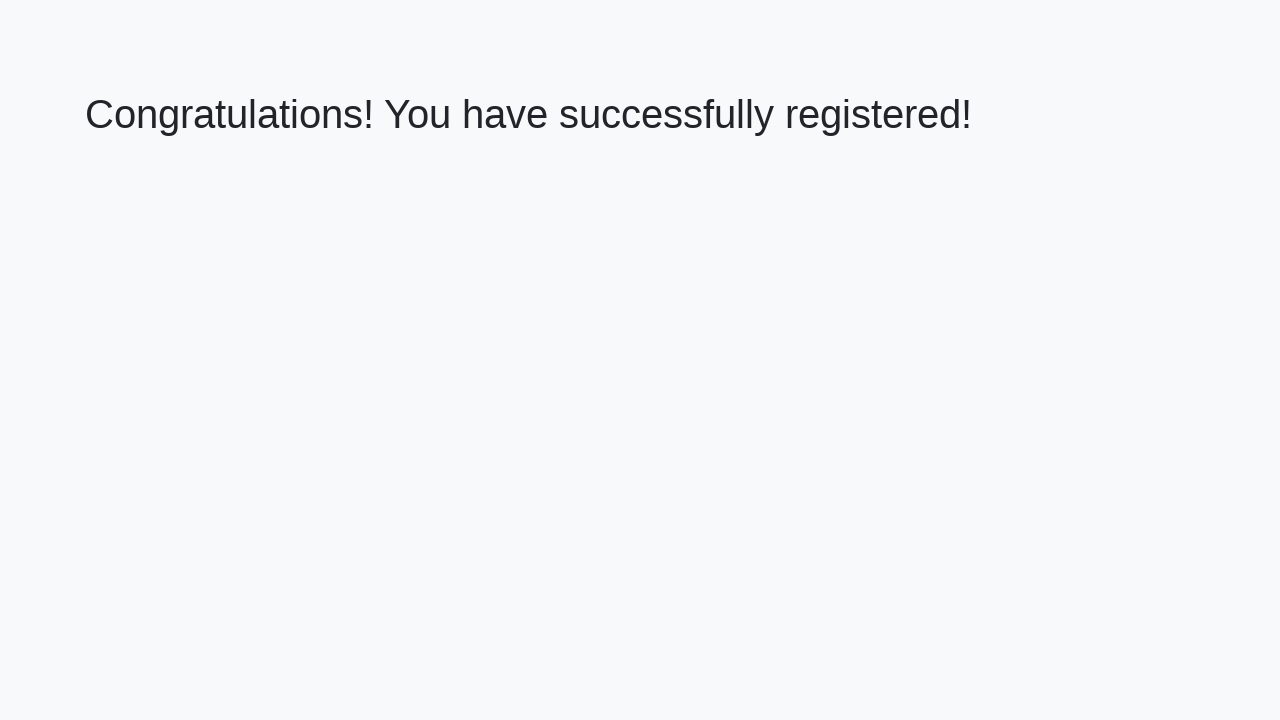